Tests a comprehensive form submission including text inputs, radio buttons, dropdown selections, checkboxes, and file upload, then verifies the success message.

Starting URL: http://www.seleniumui.moderntester.pl/form.php

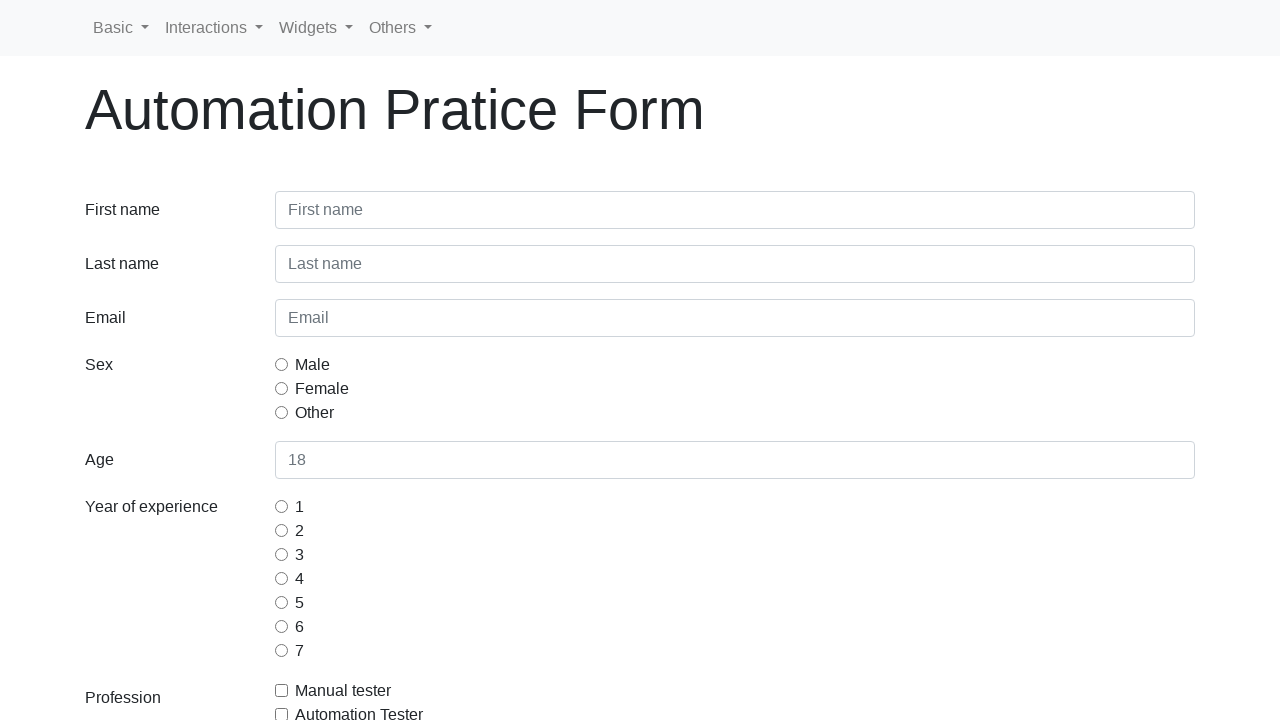

Filled first name field with 'jan' on input#inputFirstName3
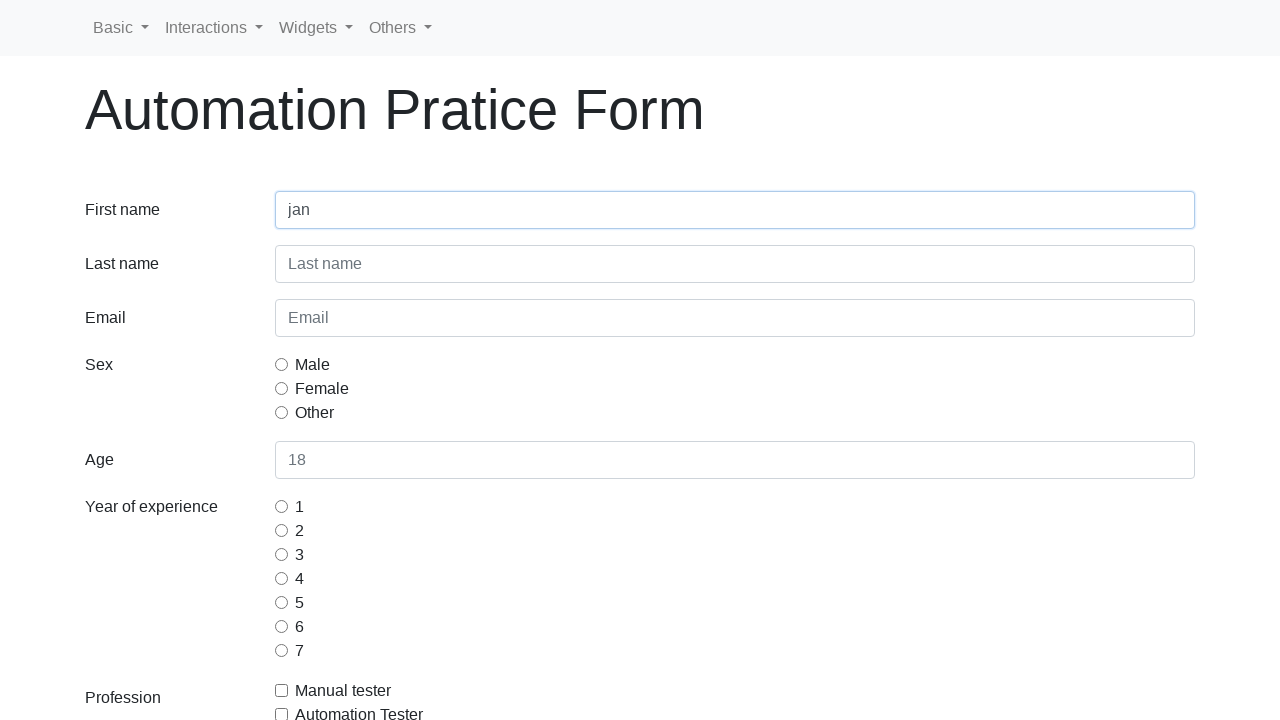

Filled last name field with 'kowalski' on input#inputLastName3
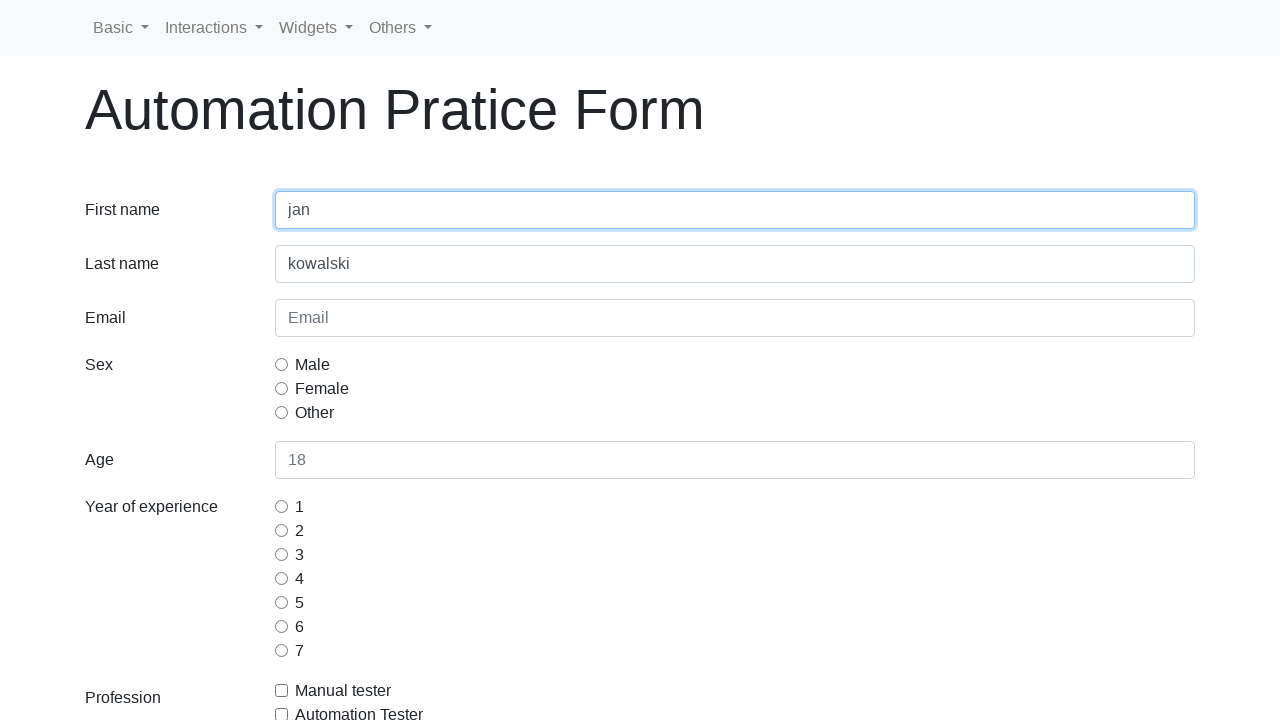

Filled email field with 'jan.kowalski@jk.com' on input#inputEmail3
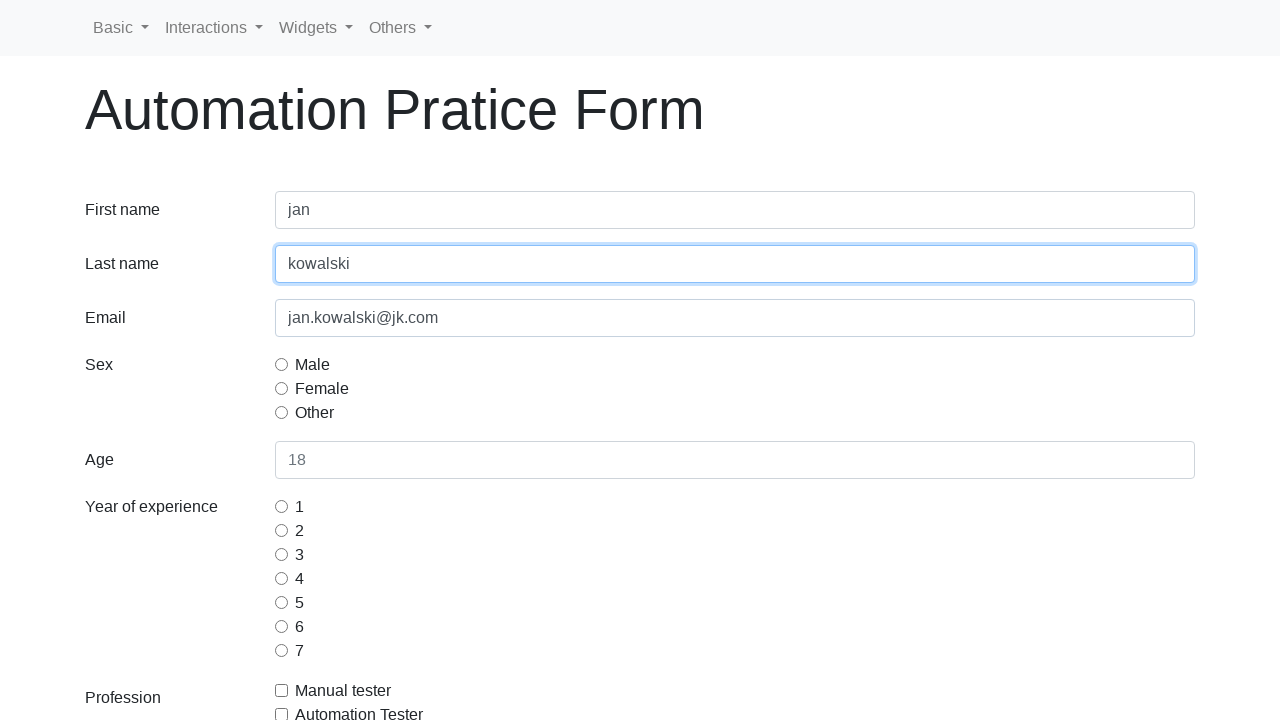

Filled age field with '12' on input#inputAge3
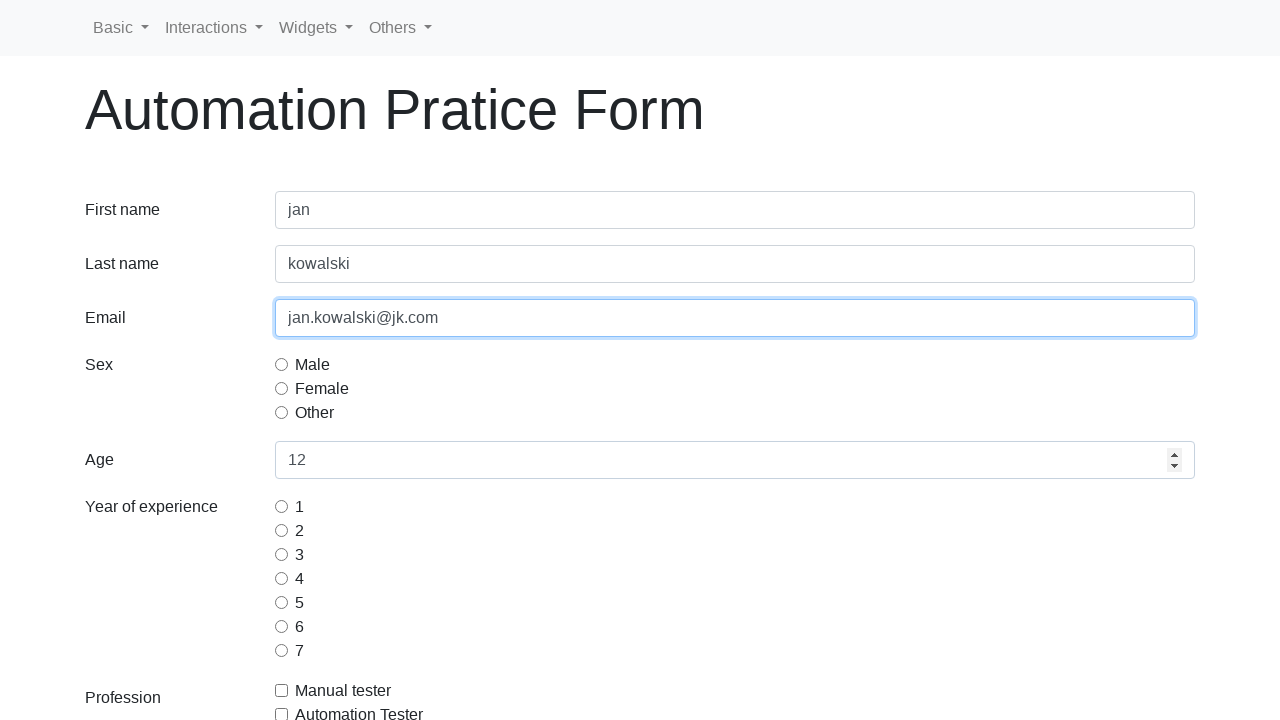

Selected 'Male' radio button for sex at (282, 364) on input[name='gridRadiosSex'][value='male']
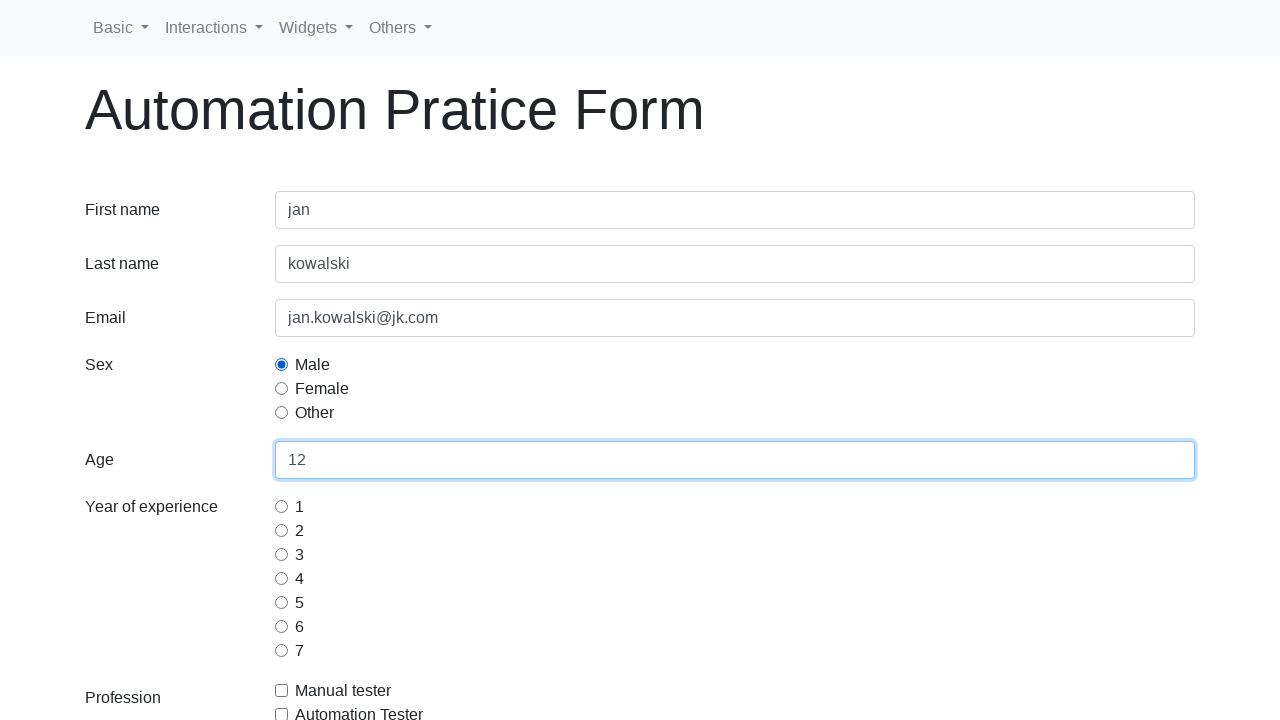

Selected '3 years' radio button for experience at (282, 554) on input#gridRadios3
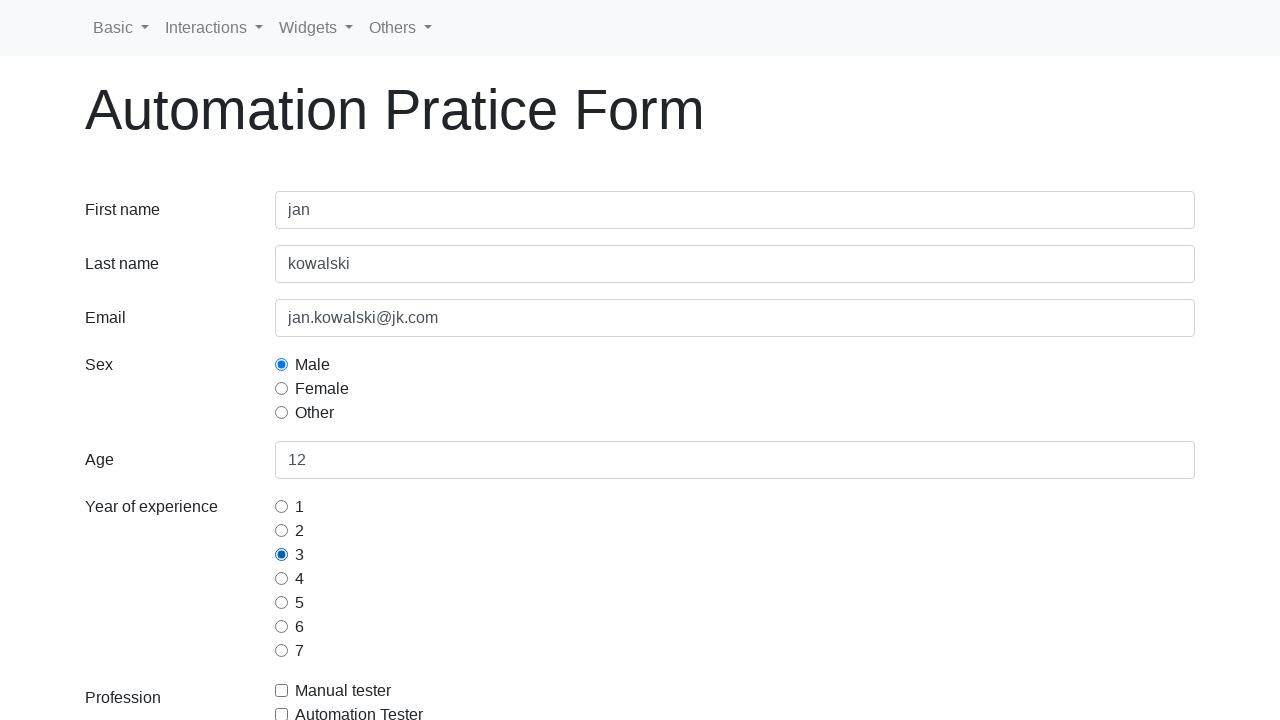

Selected continent from dropdown (index 2) on #selectContinents
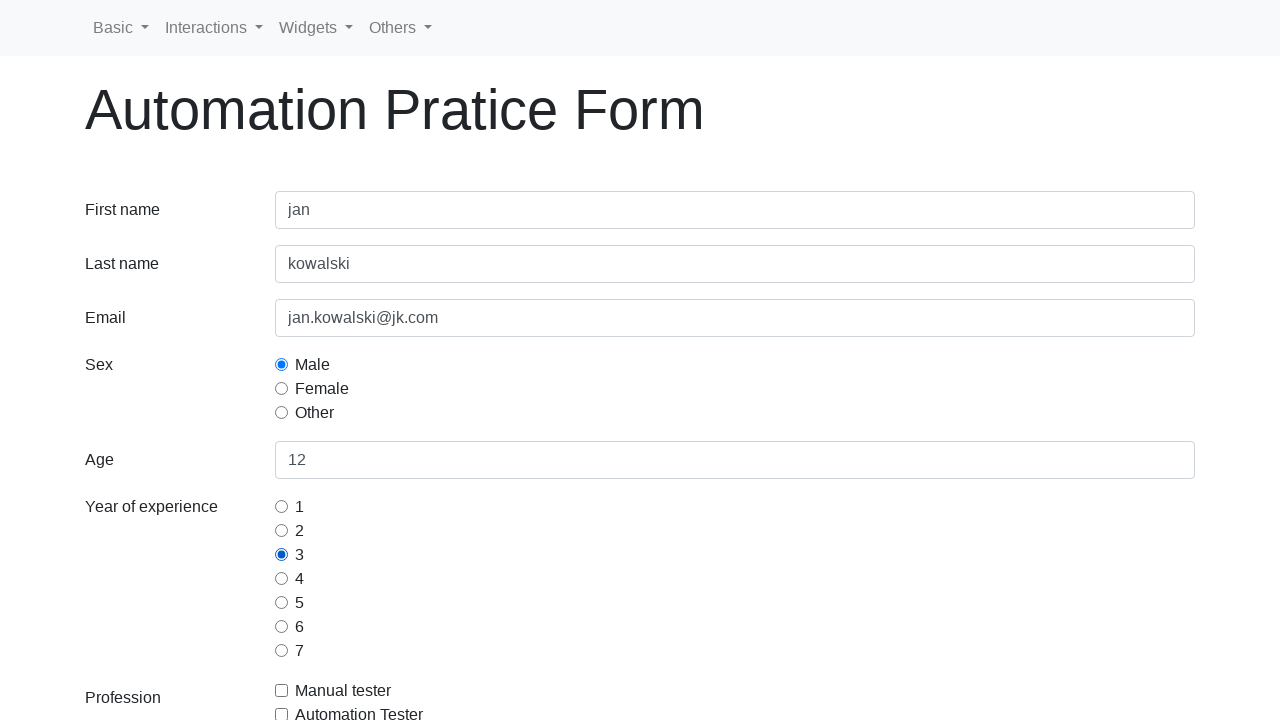

Selected multiple Selenium commands: 'switch-commands' and 'wait-commands' on #selectSeleniumCommands
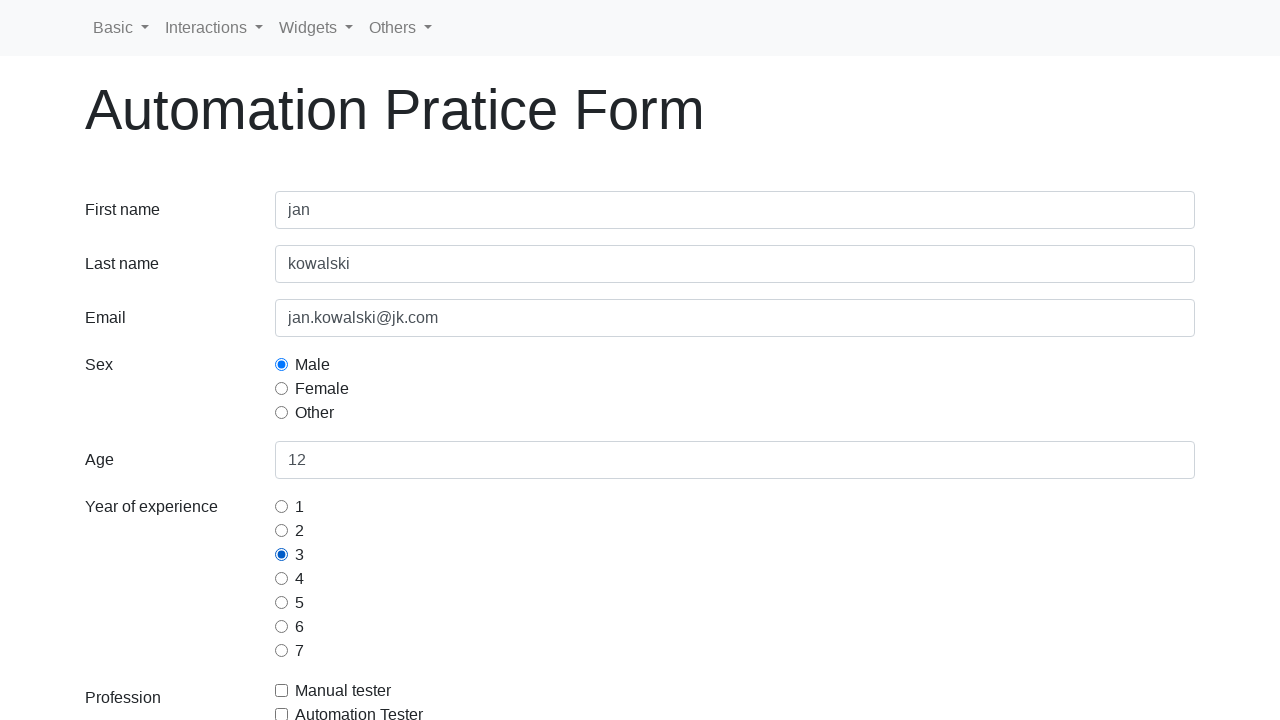

Checked 'Automation Tester' checkbox at (282, 714) on input#gridCheckAutomationTester
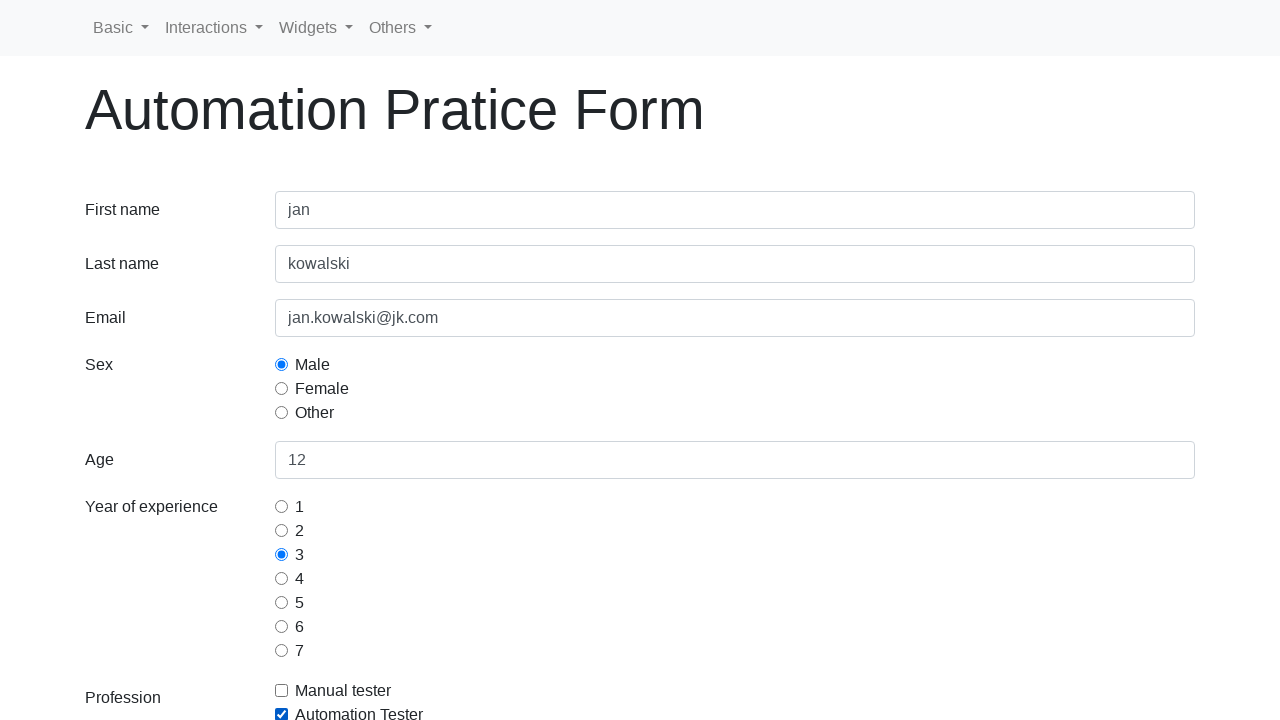

Uploaded test file to file input field
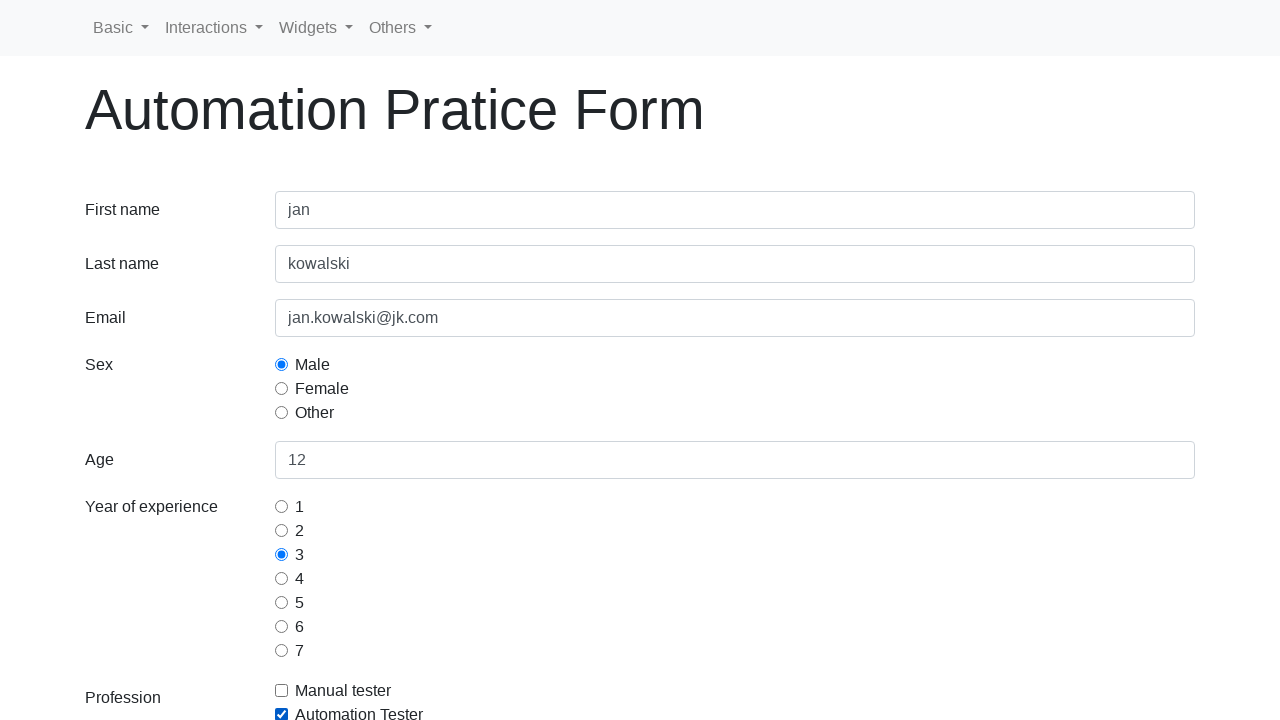

Clicked submit button to submit the form at (123, 594) on button[type='submit']
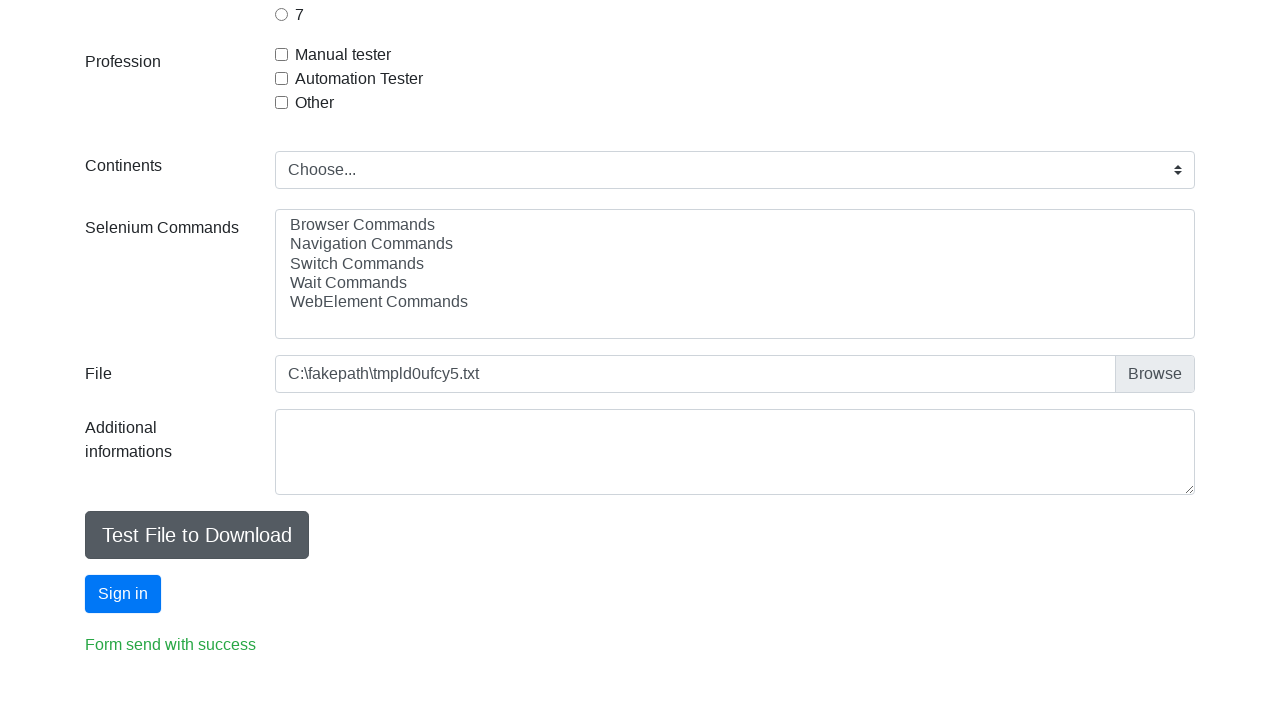

Success message appeared on the page
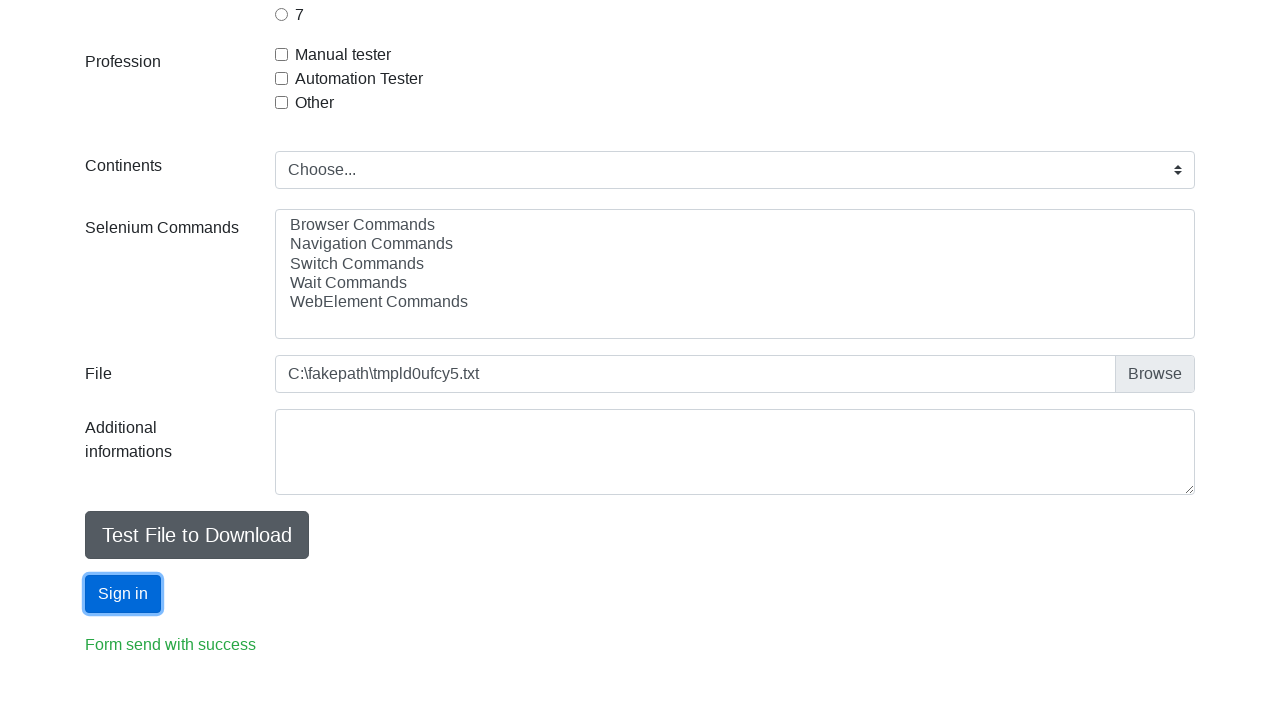

Verified success message: 'Form send with success'
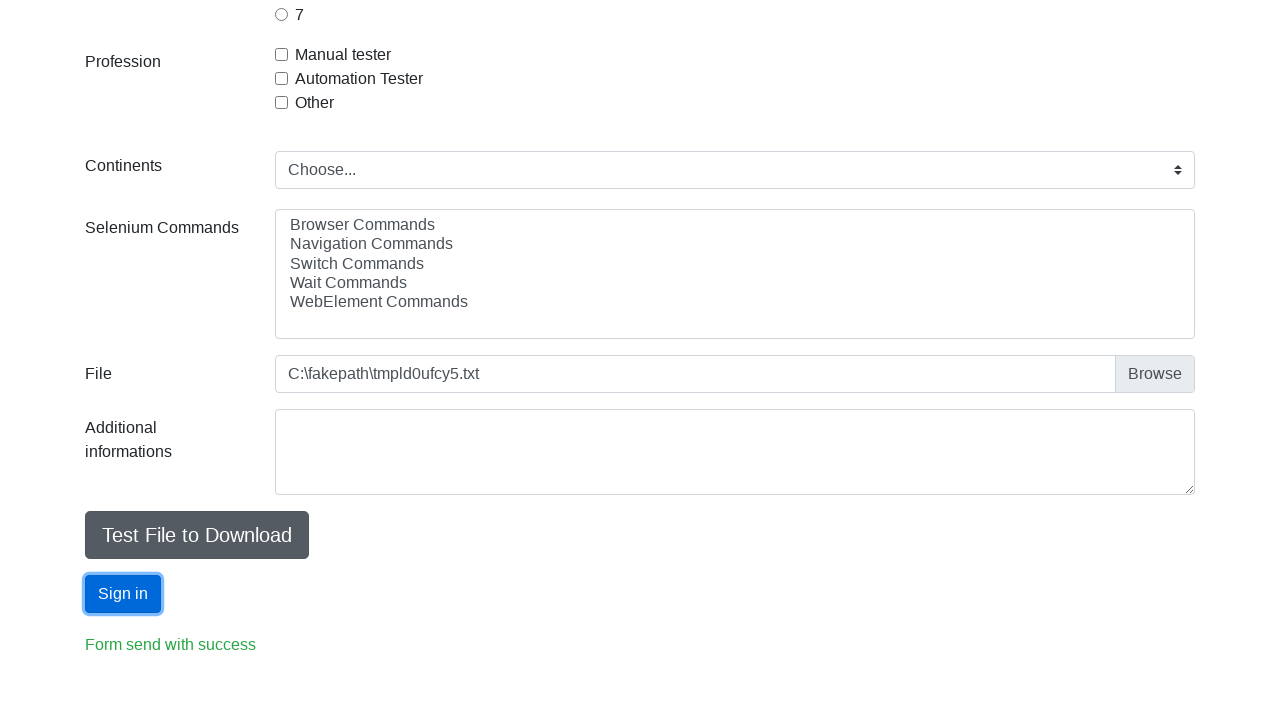

Cleaned up temporary test file
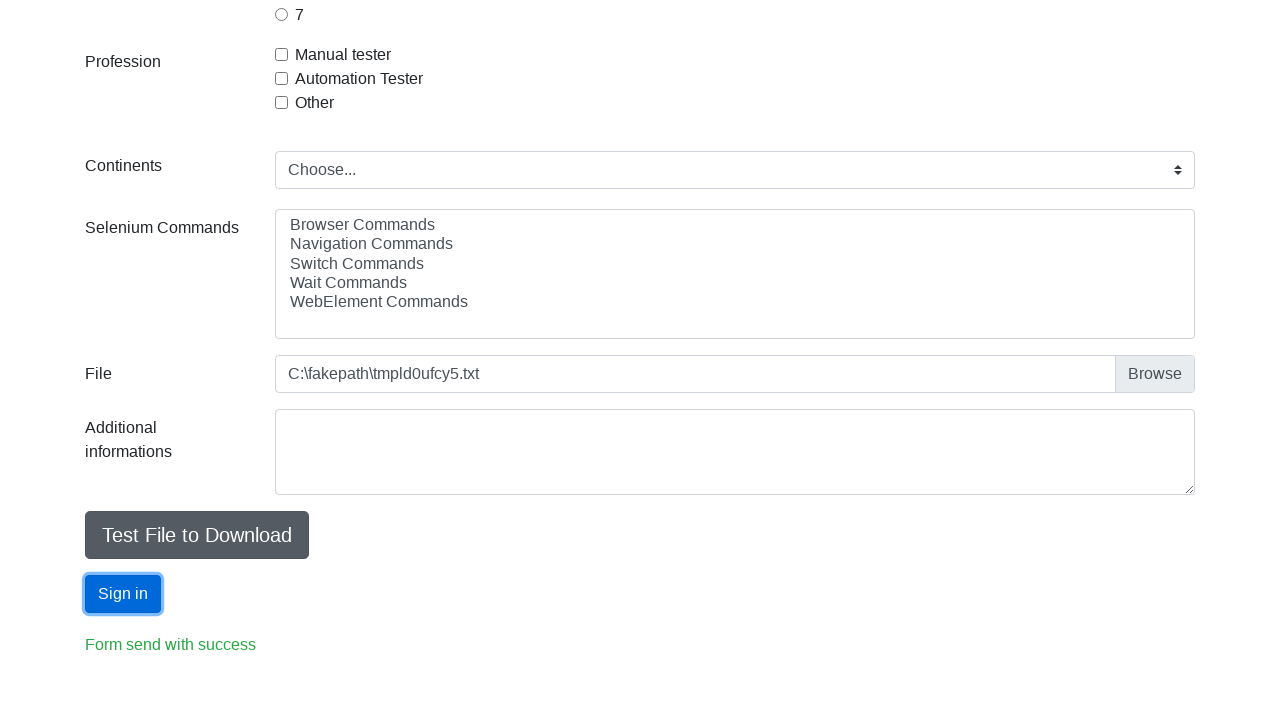

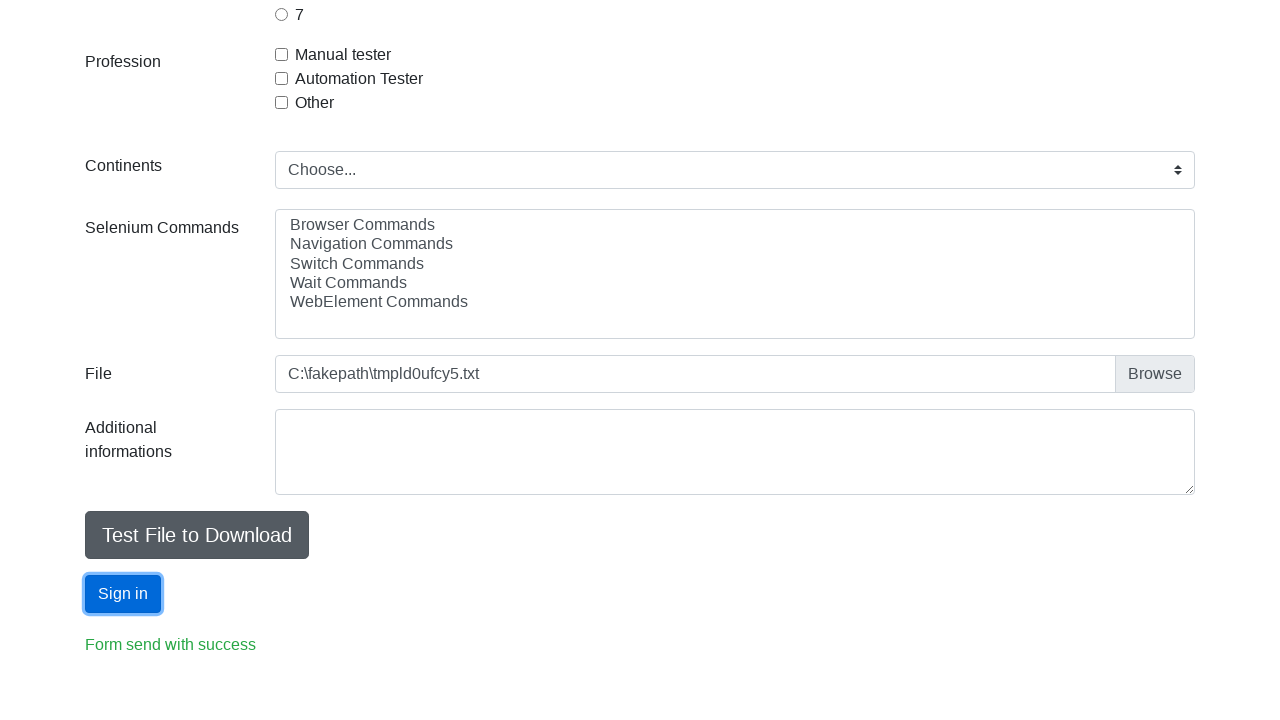